Tests the floor plans page by waiting for unit elements to load and clicking on the first unit to verify that a modal or detail view appears.

Starting URL: https://highlandsatsweetwatercreek.com/floorplans/

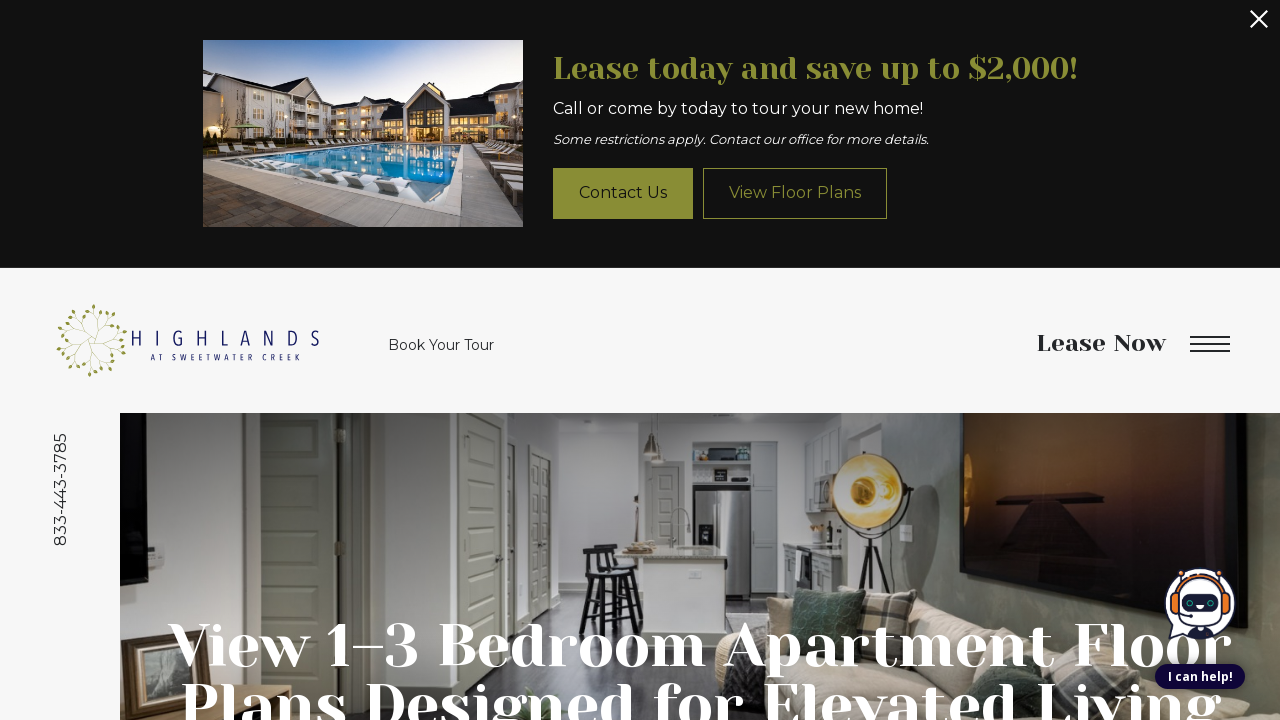

Unit elements selector timed out, waited 2 seconds instead
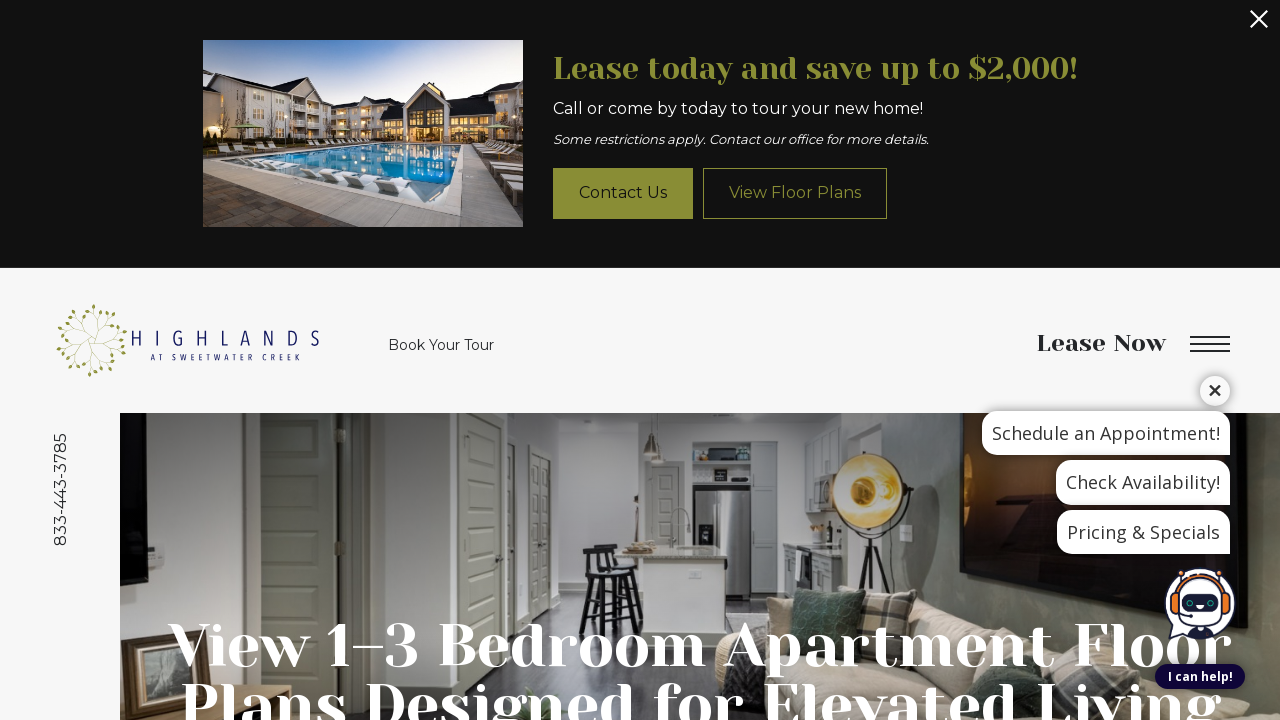

Retrieved 0 unit elements from the page
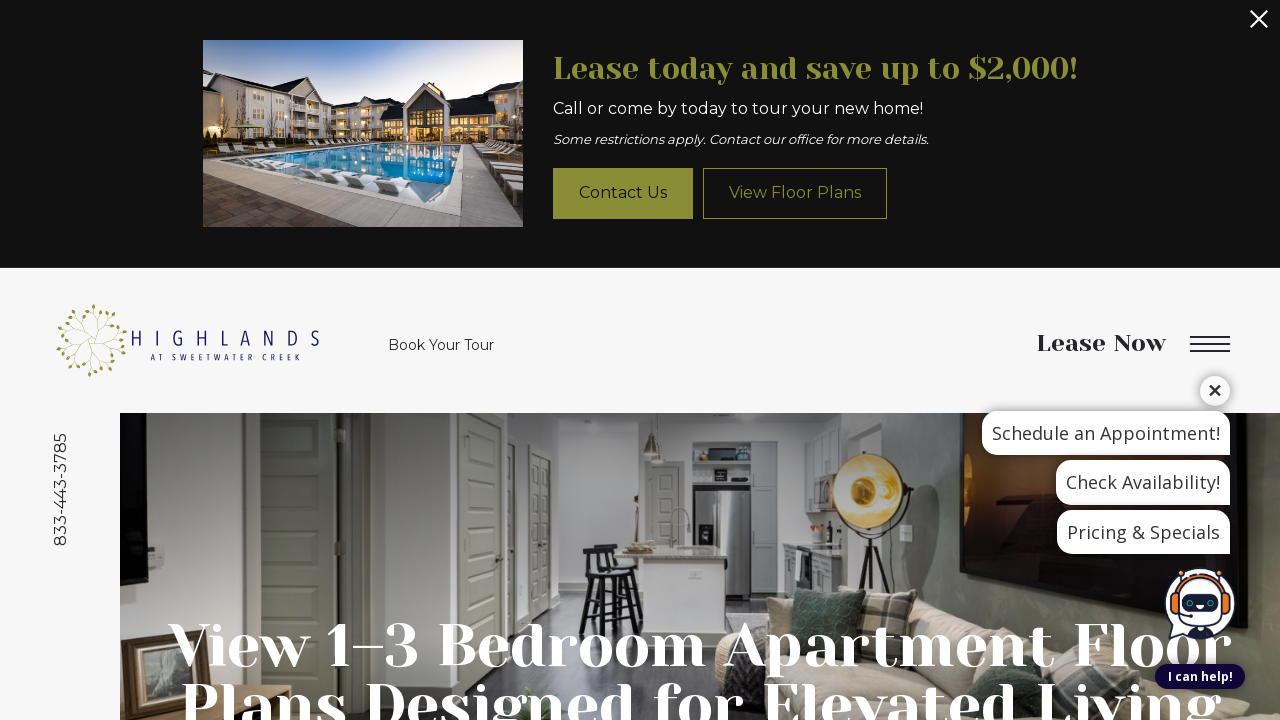

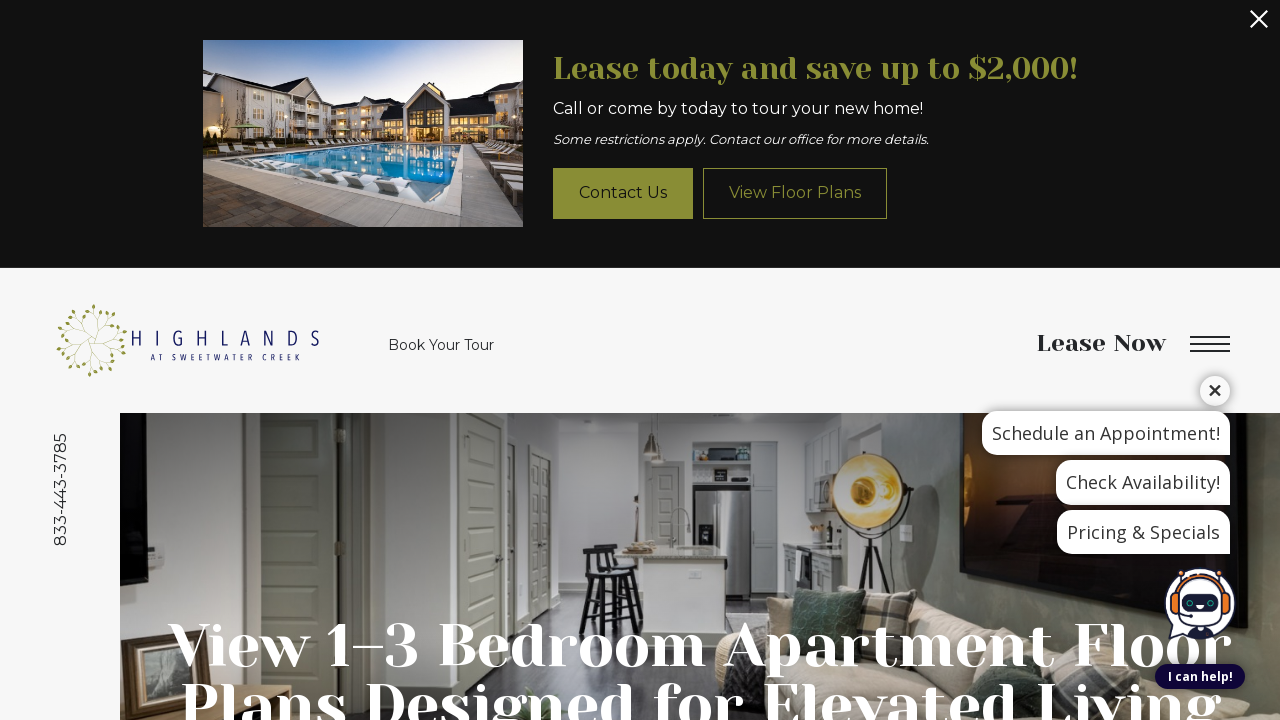